Tests iframe handling by clicking on an element, switching to an iframe, filling a text input inside the iframe, and then switching back to the parent frame and default content

Starting URL: https://demo.automationtesting.in/Frames.html

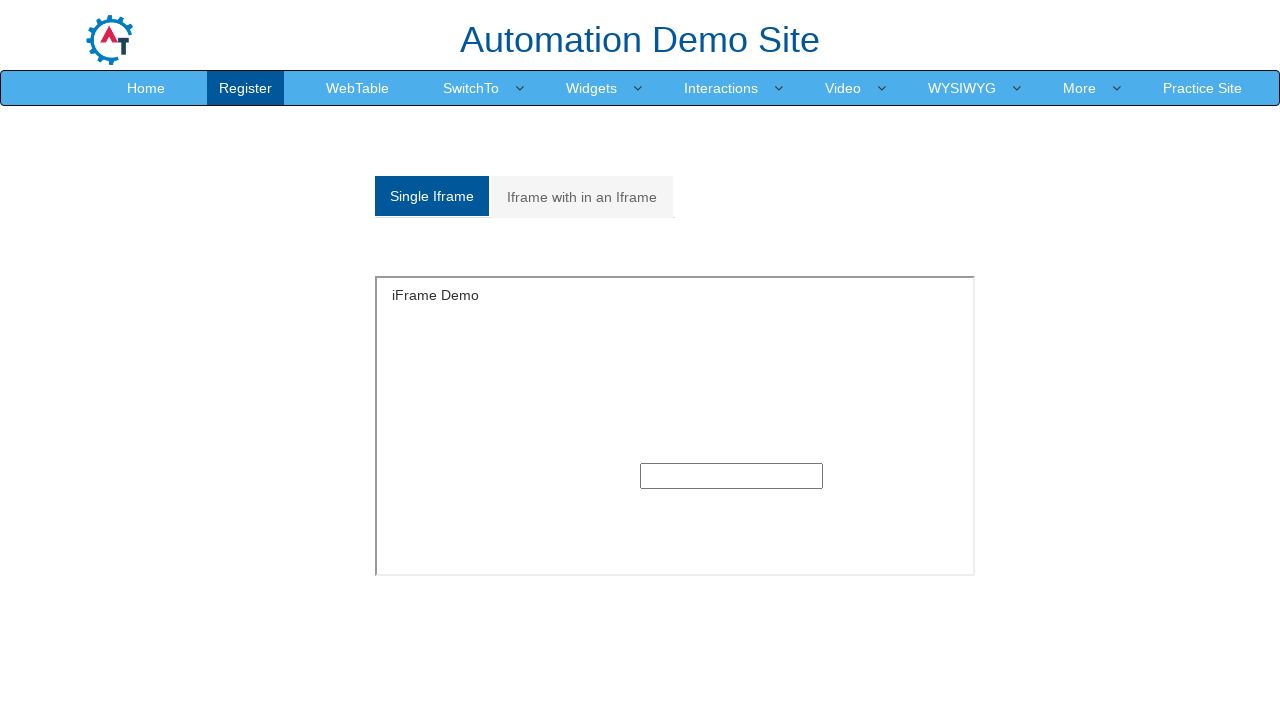

Clicked on the analytics link at (432, 196) on (//a[@class='analystic'])[1]
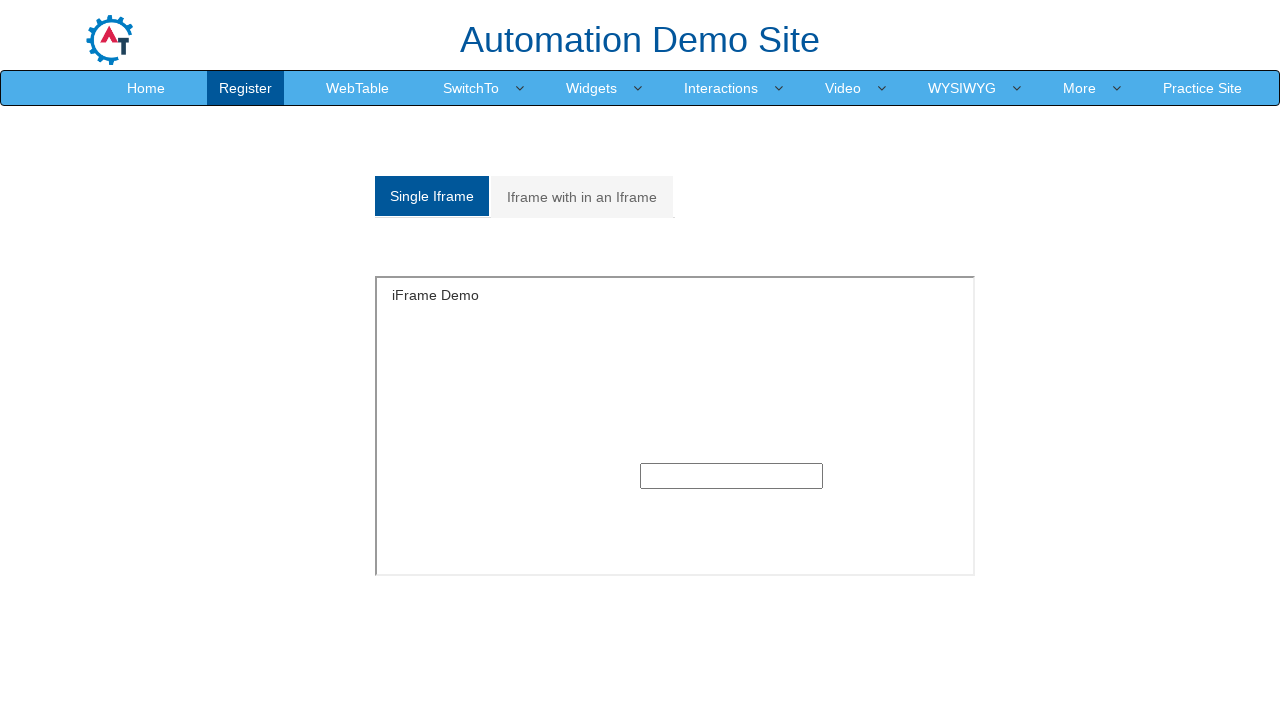

Located the iframe element containing 'iFrame Demo'
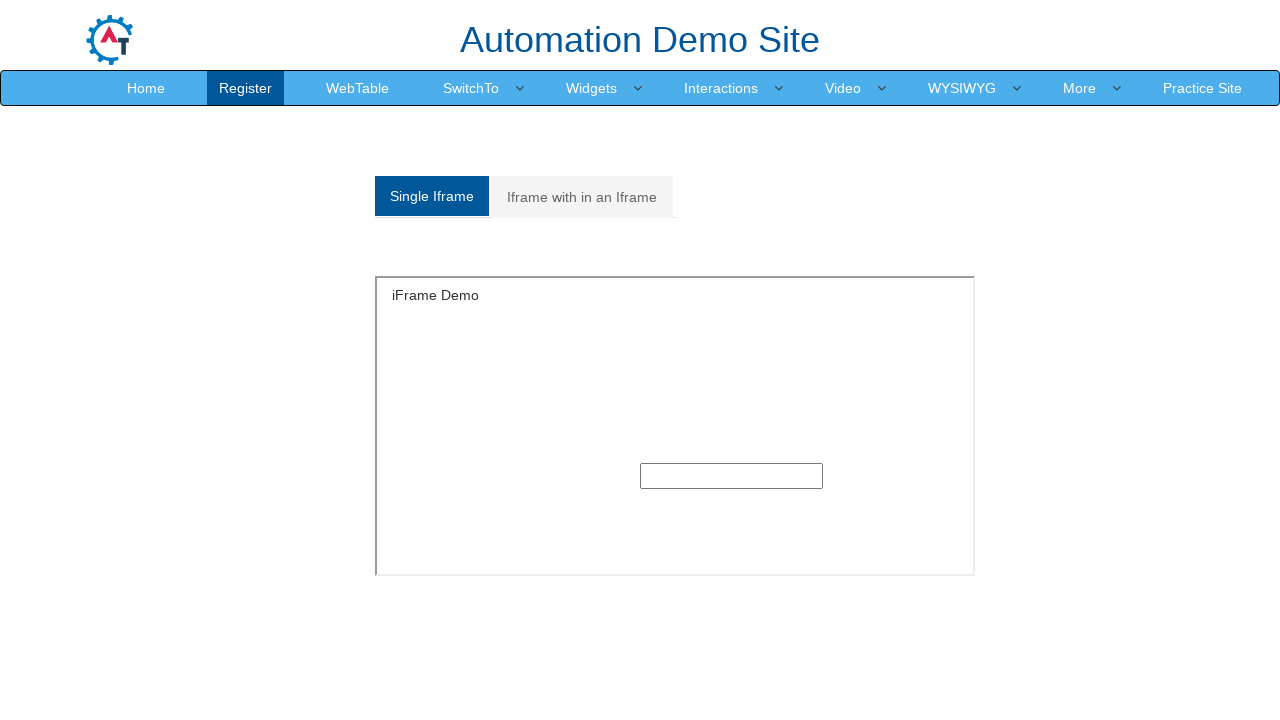

Switched to the first iframe
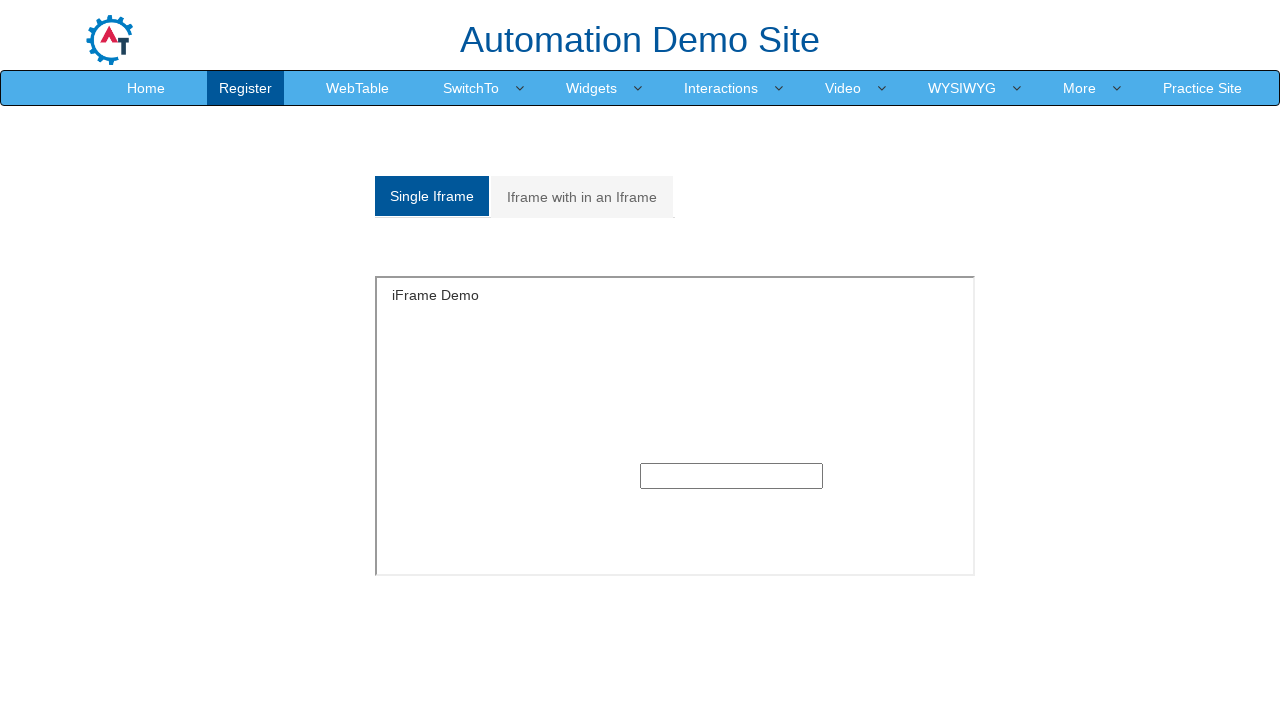

Filled text input field inside iframe with '123' on iframe >> nth=0 >> internal:control=enter-frame >> input[type='text'] >> nth=0
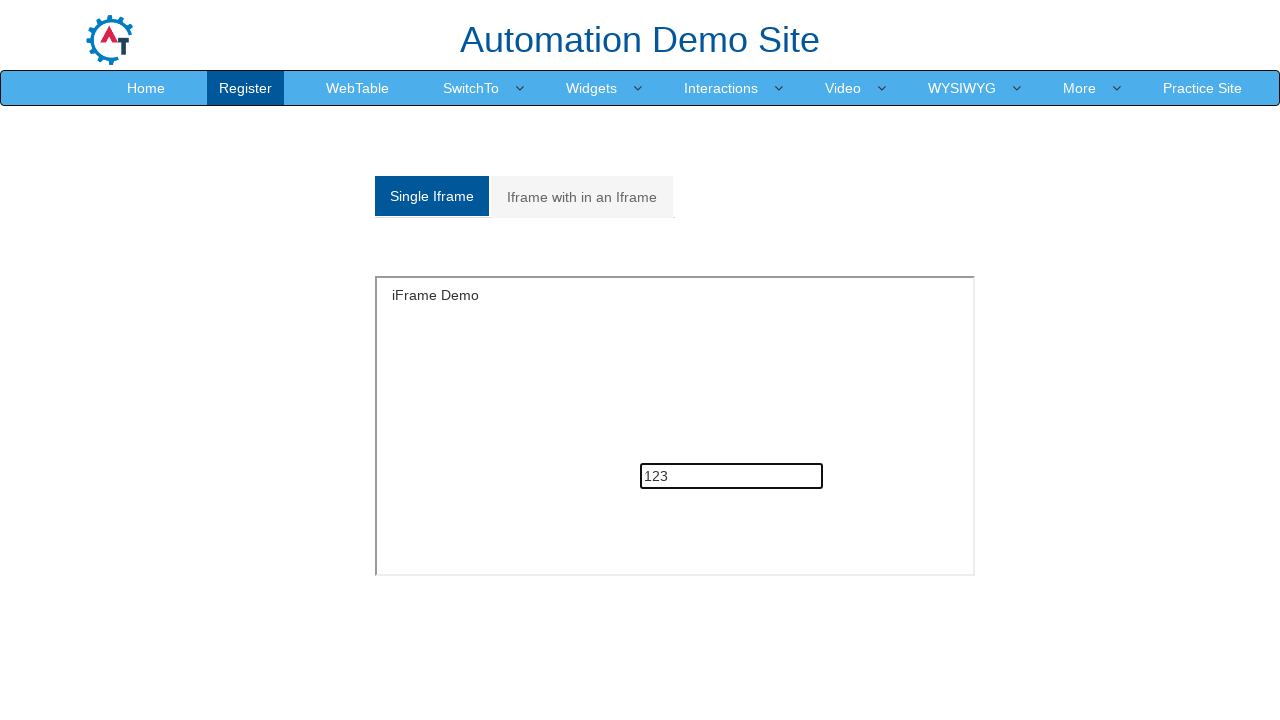

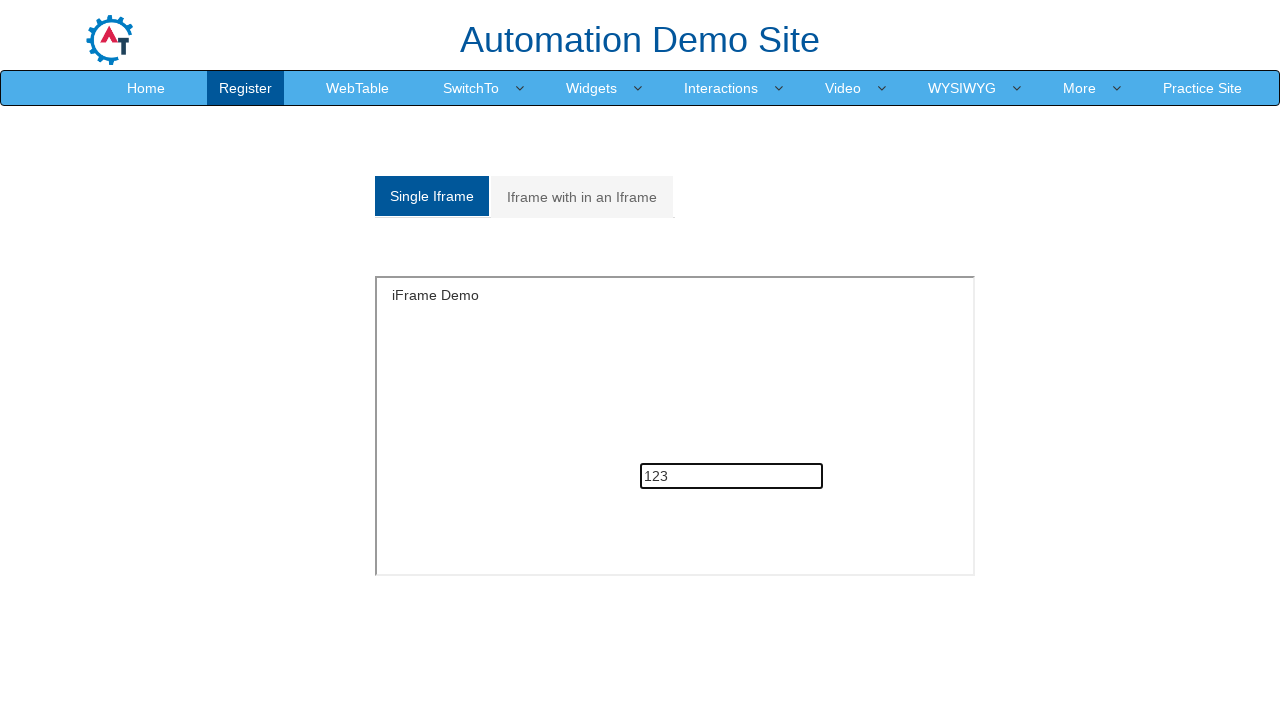